Navigates to an automation practice page and verifies that footer links are present and accessible

Starting URL: https://rahulshettyacademy.com/AutomationPractice/

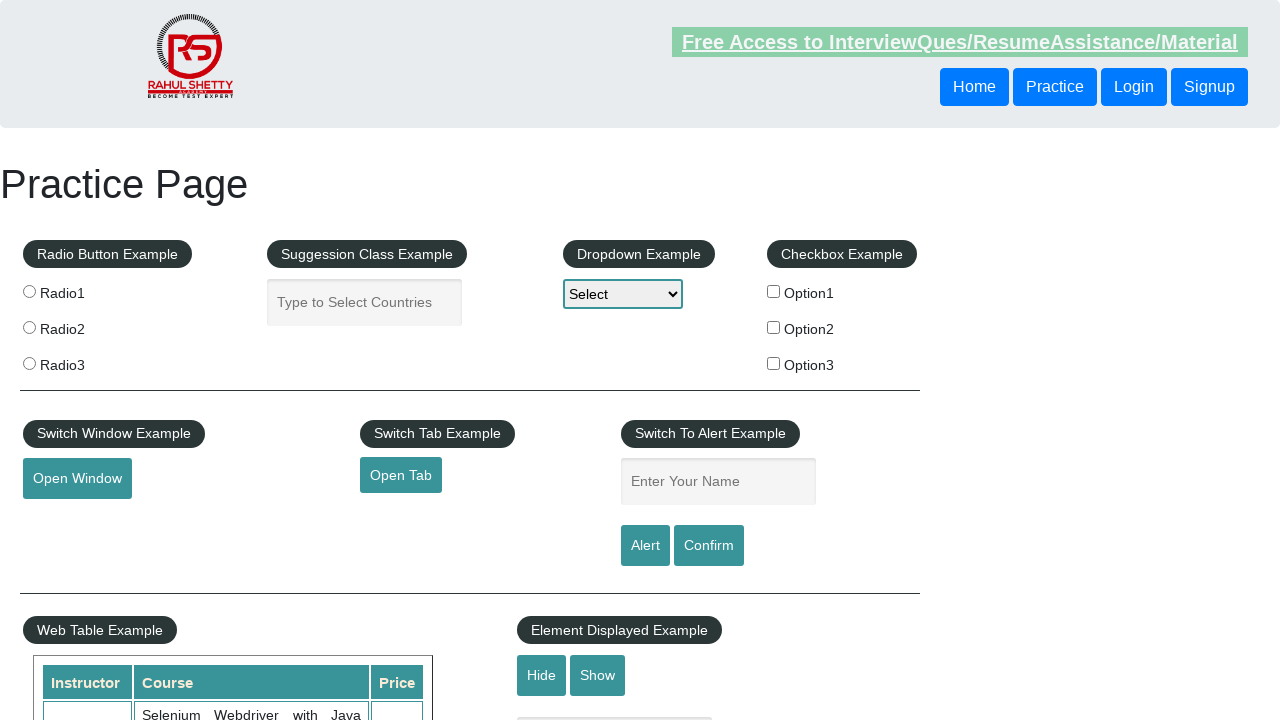

Navigated to automation practice page
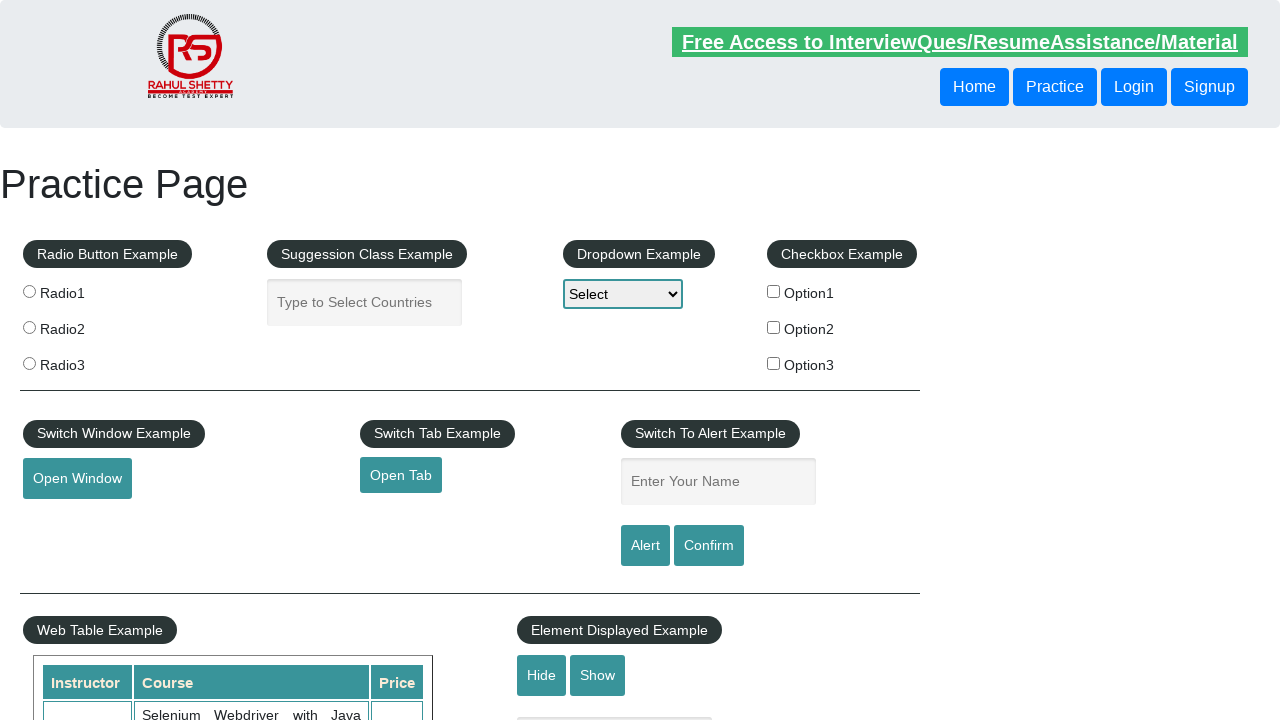

Footer element loaded and became visible
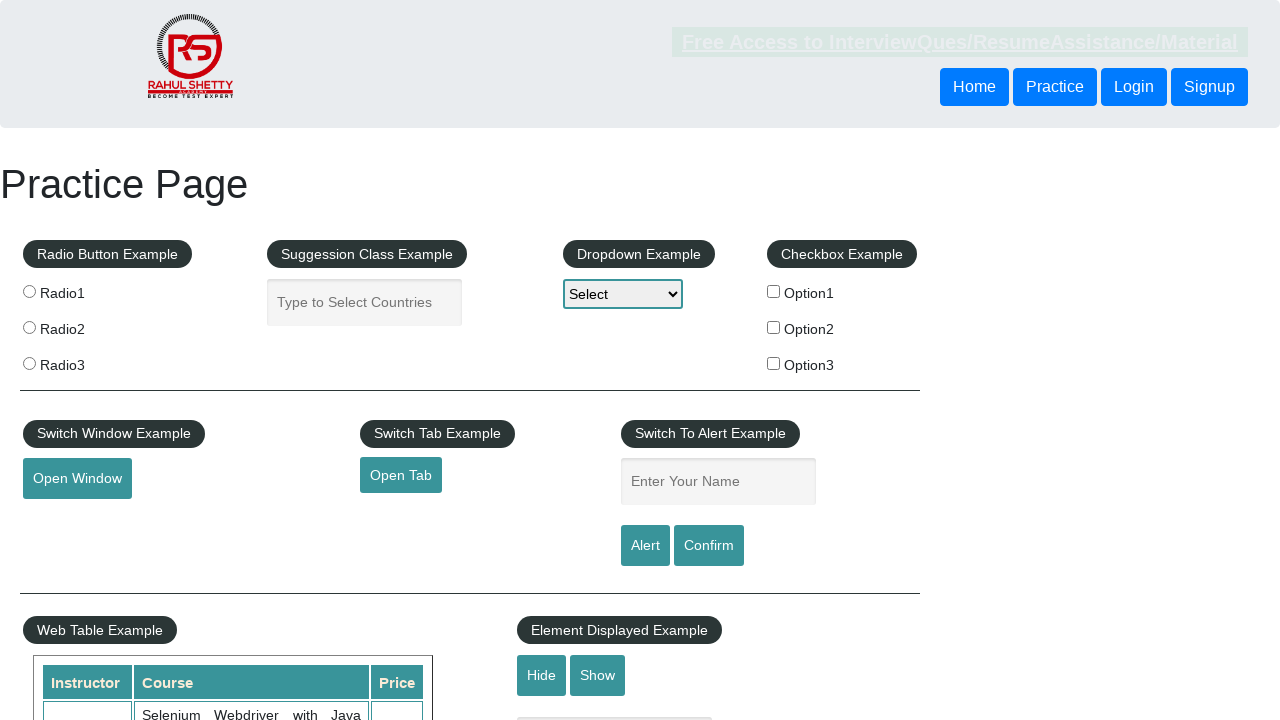

Located all footer table links
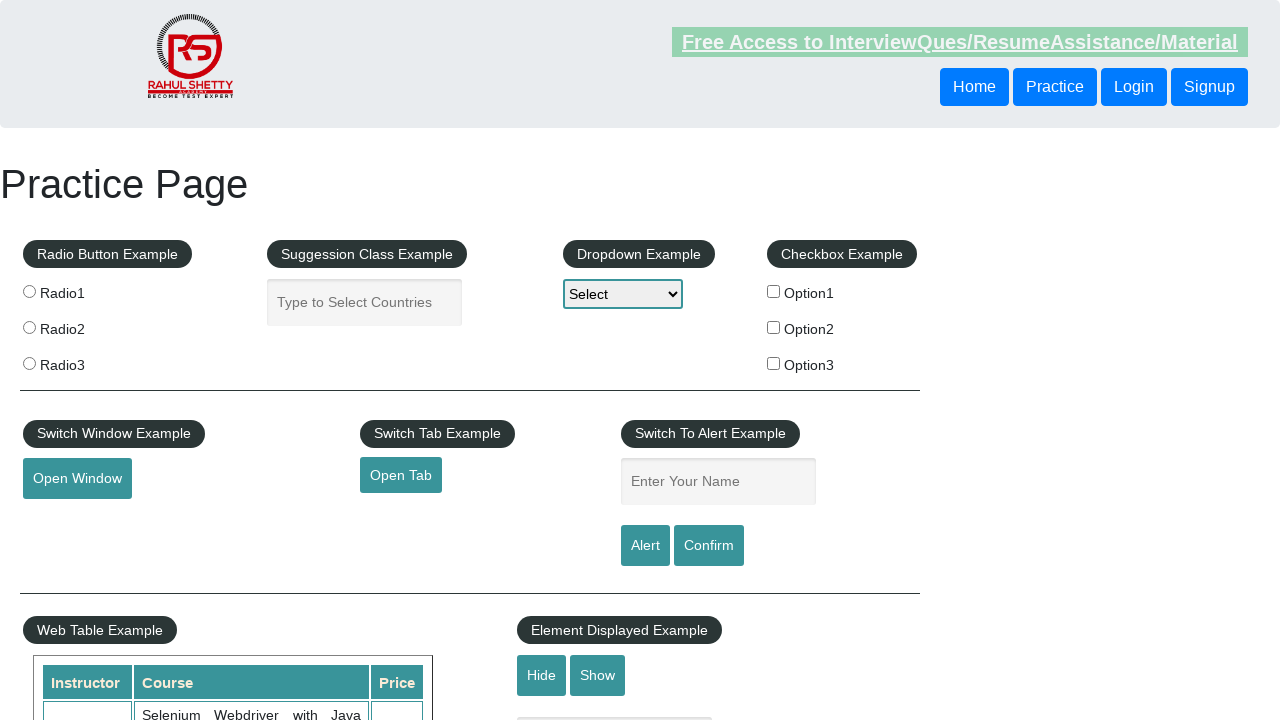

Verified footer links are present - found 20 links
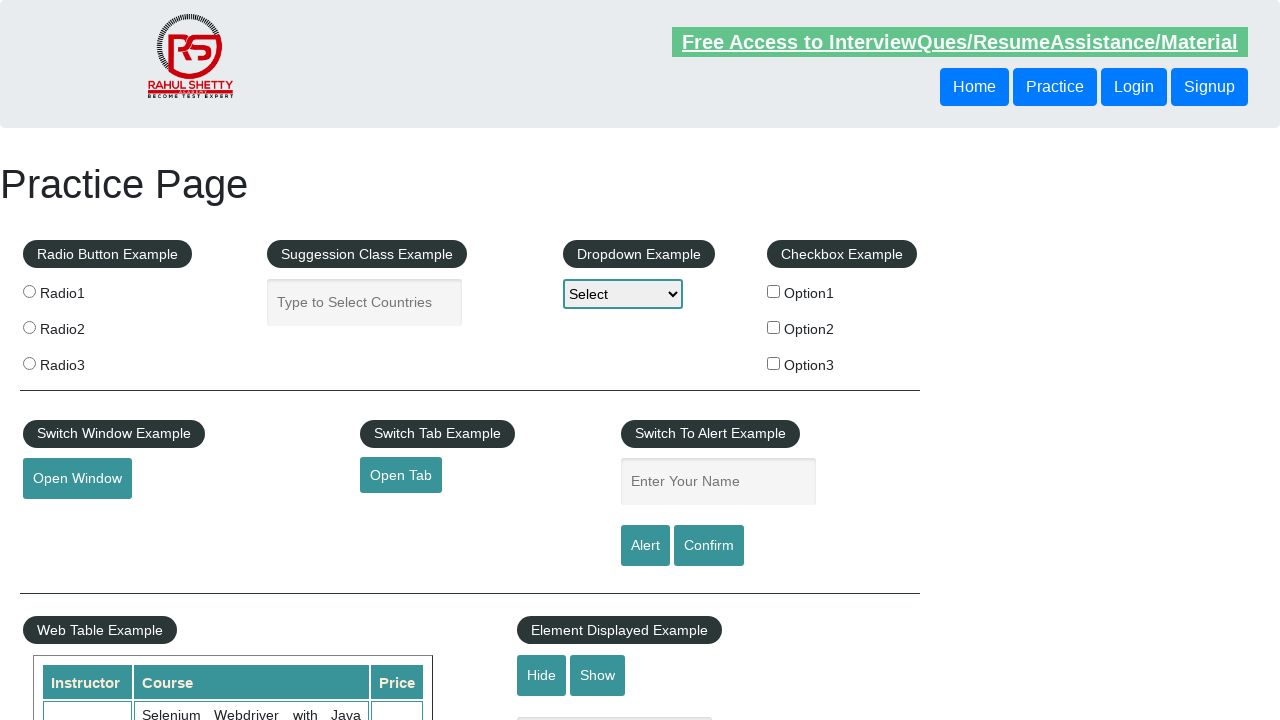

Clicked first footer link to verify accessibility at (157, 482) on table.gf-t a >> nth=0
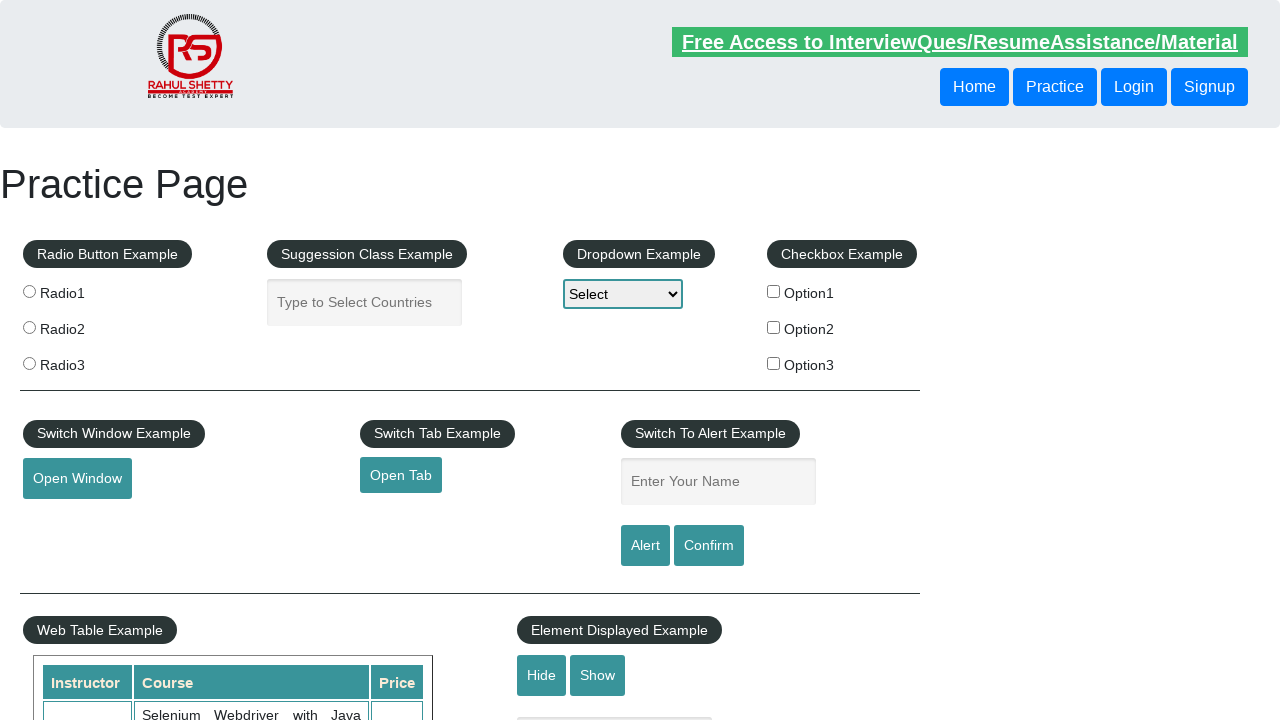

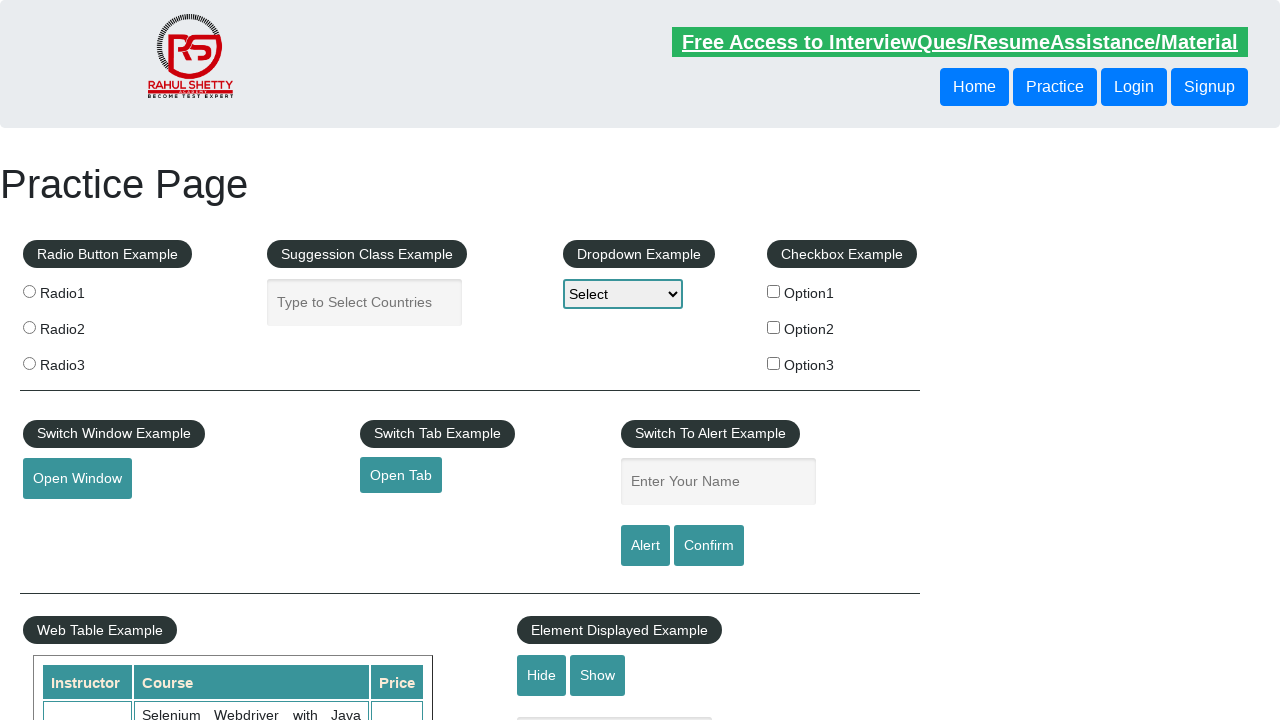